Navigates to the Guru99 homepage and verifies the page title matches the expected value "Meet Guru99"

Starting URL: http://www.guru99.com/

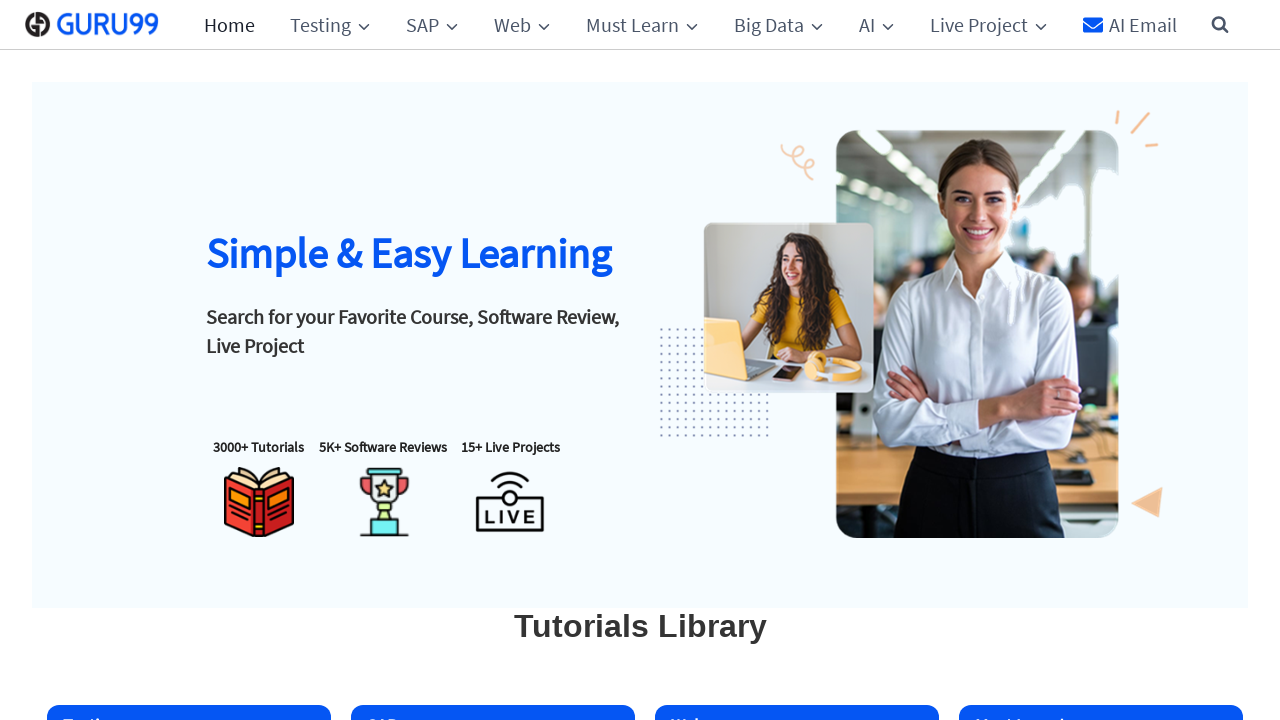

Navigated to Guru99 homepage at http://www.guru99.com/
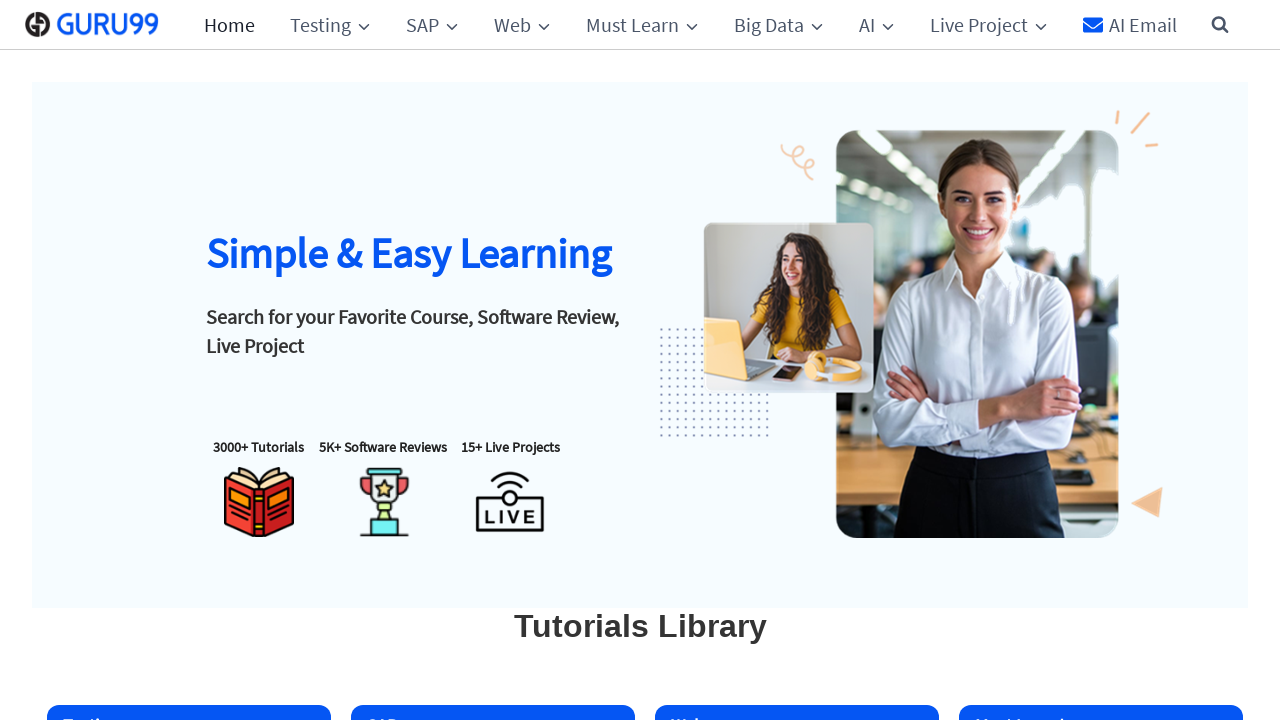

Set viewport size to 1920x1080
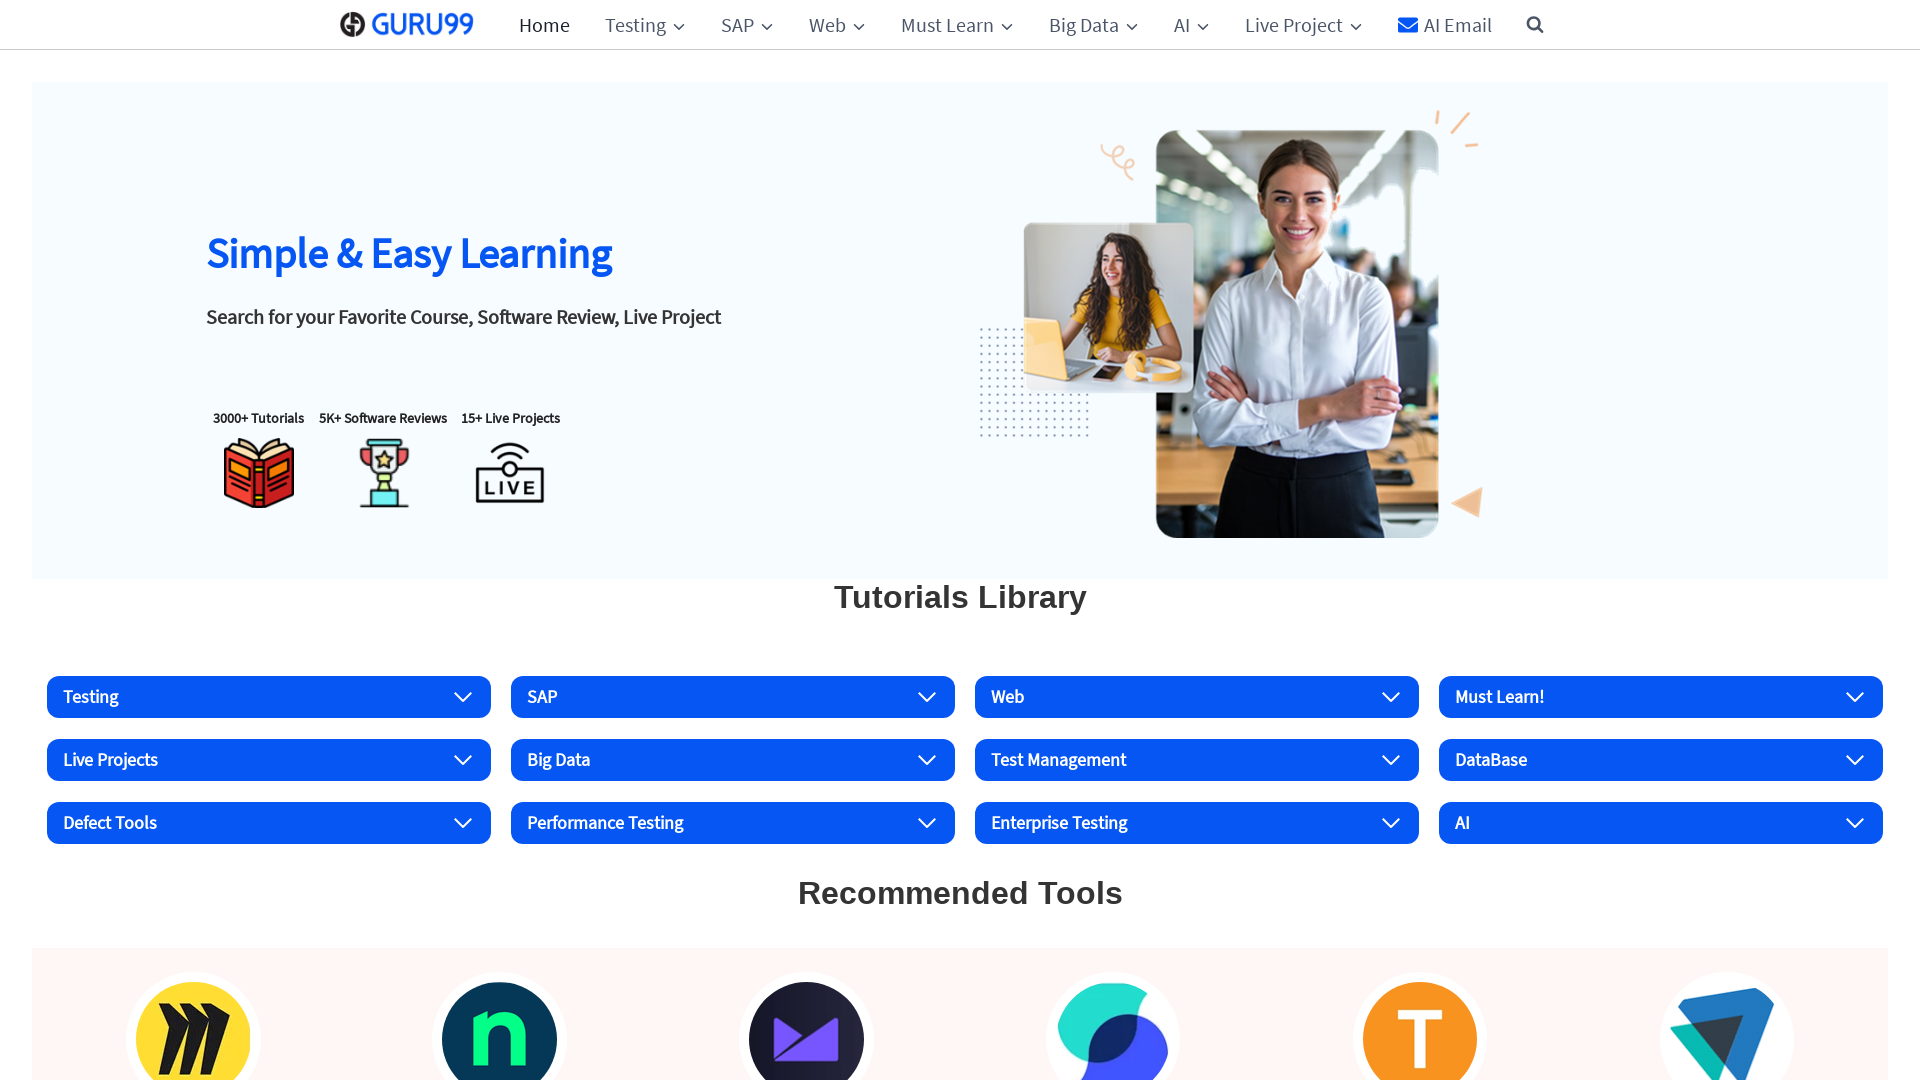

Retrieved page title: 'Guru99: Free Online Tutorials and Business Software Reviews'
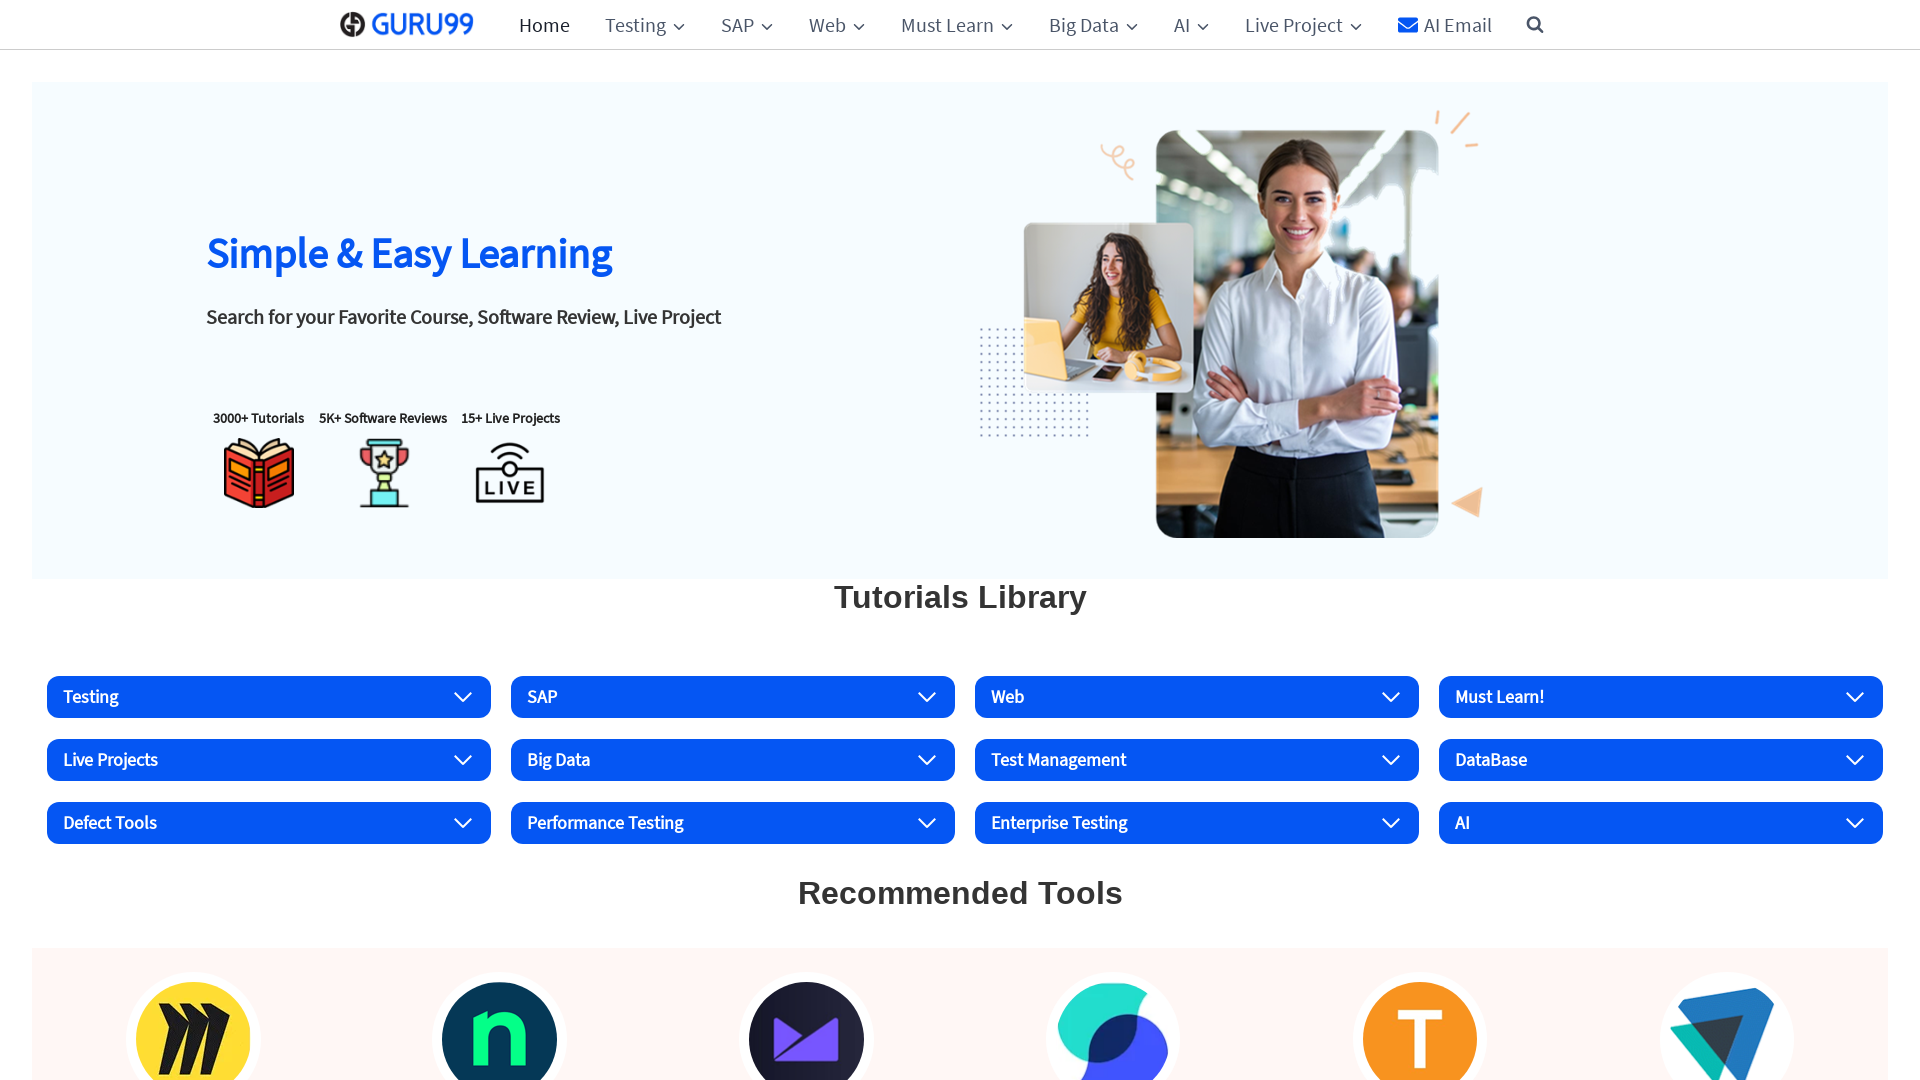

Test Failed: Expected title 'Meet Guru99' but got 'Guru99: Free Online Tutorials and Business Software Reviews'
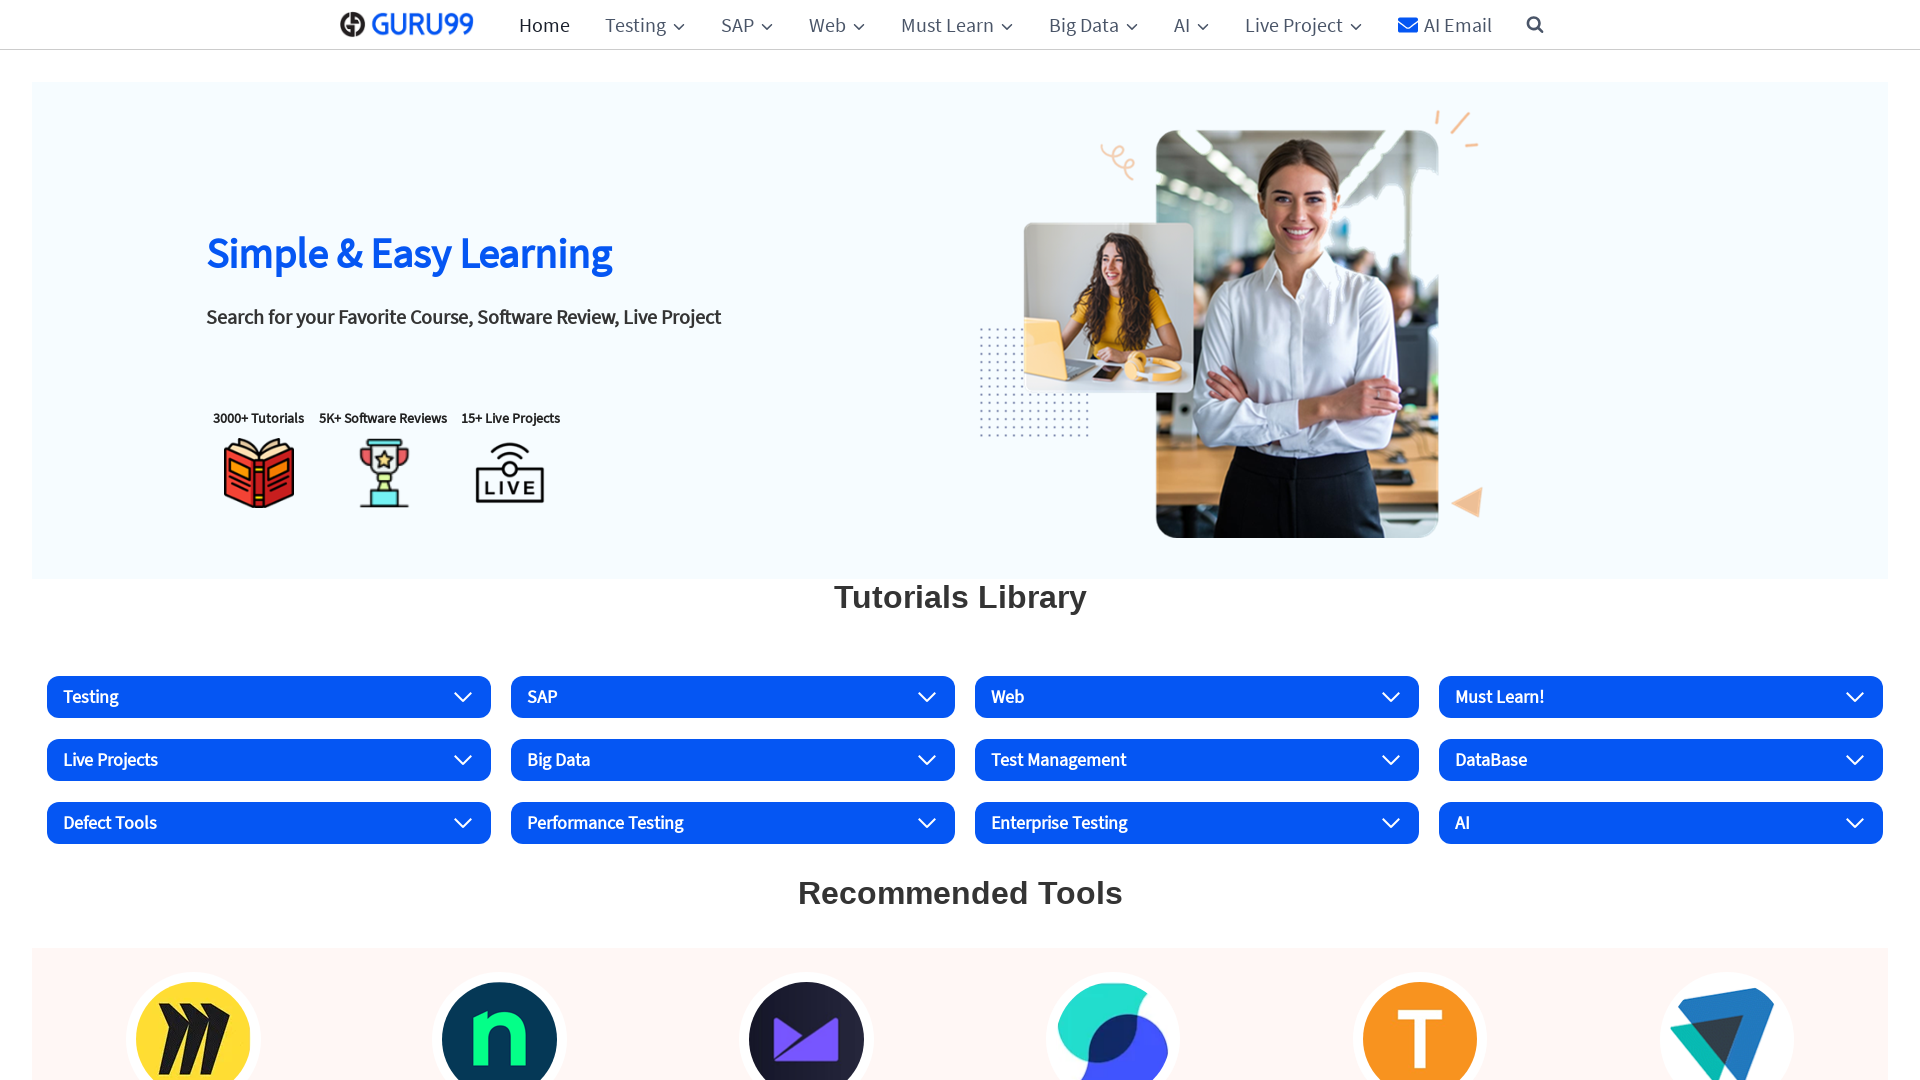

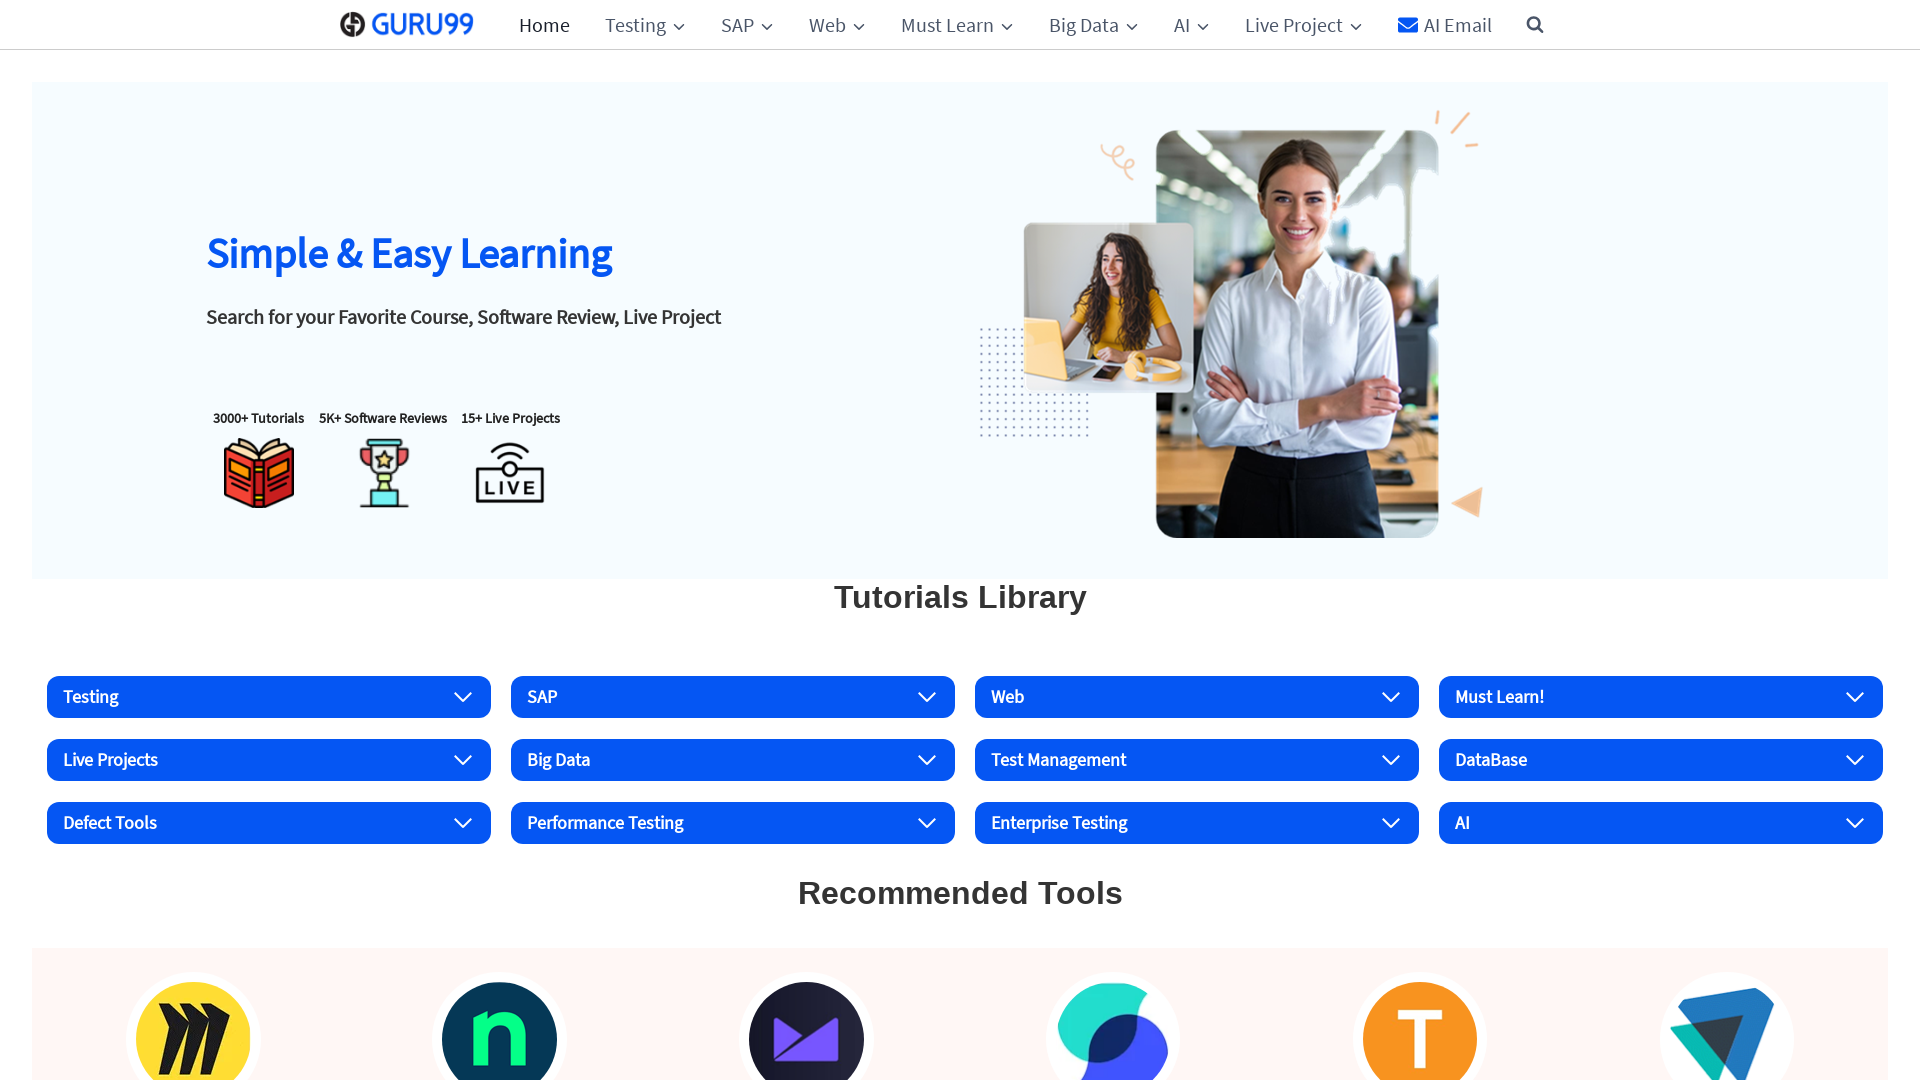